Tests checkbox functionality by verifying initial unchecked state, clicking to check, verifying checked state, clicking to uncheck, and counting total checkboxes on the page

Starting URL: https://rahulshettyacademy.com/AutomationPractice/

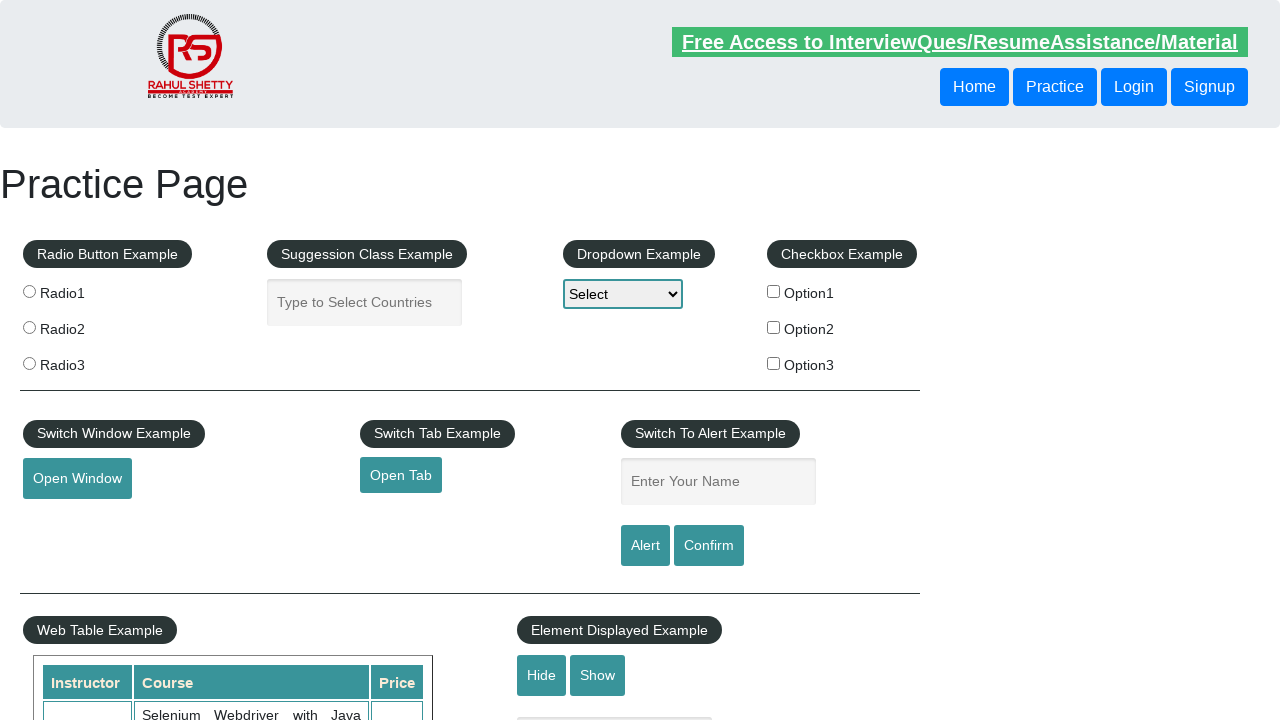

Verified that checkbox #checkBoxOption1 is initially unchecked
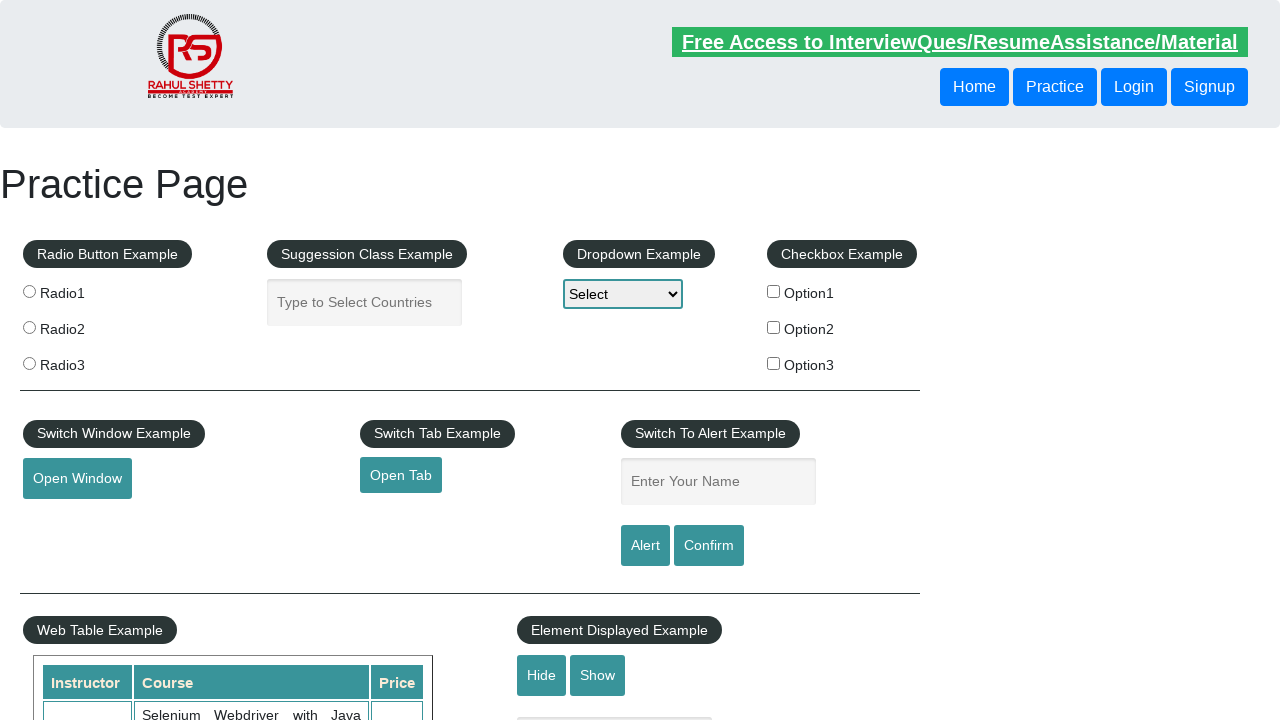

Clicked checkbox #checkBoxOption1 to check it at (774, 291) on #checkBoxOption1
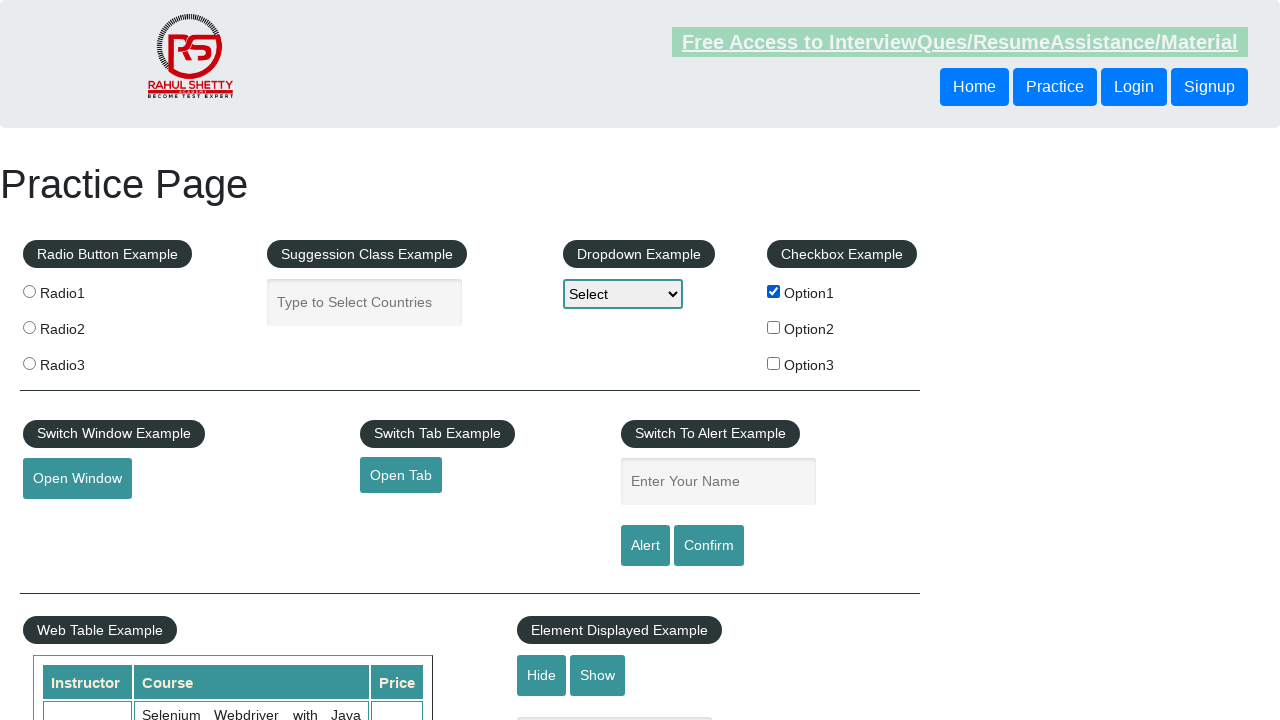

Verified that checkbox #checkBoxOption1 is now checked
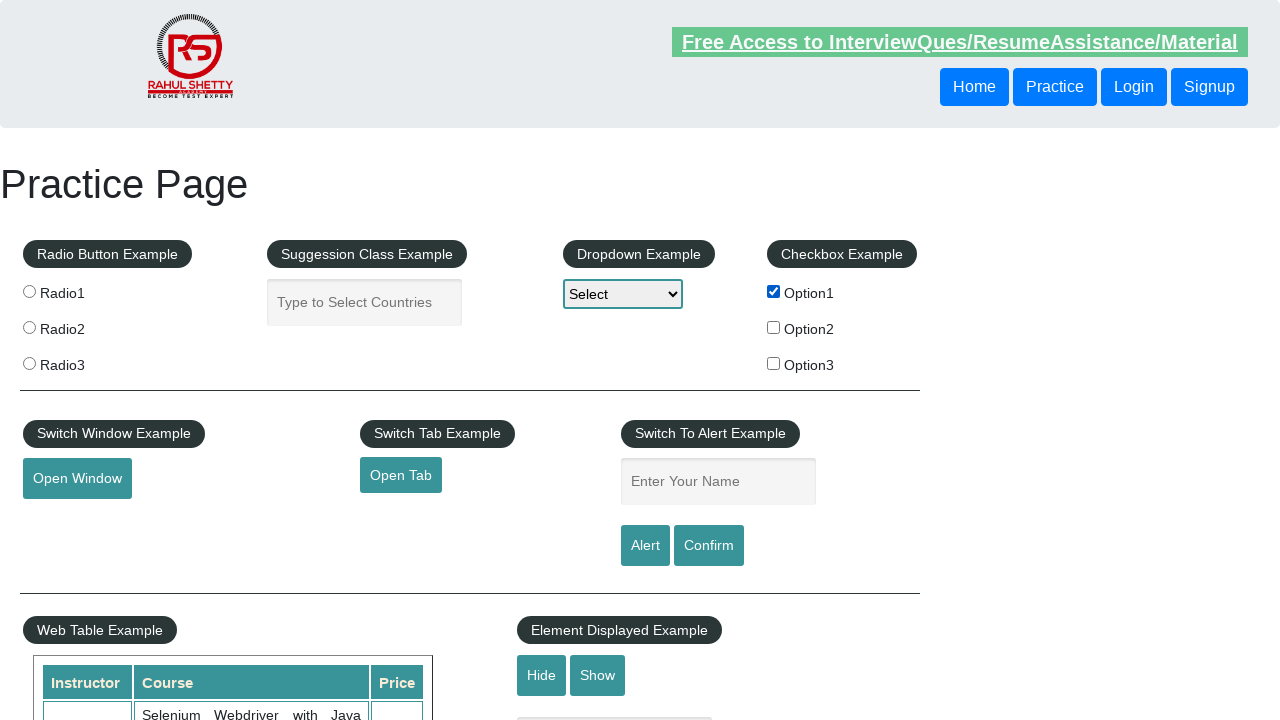

Clicked checkbox #checkBoxOption1 to uncheck it at (774, 291) on #checkBoxOption1
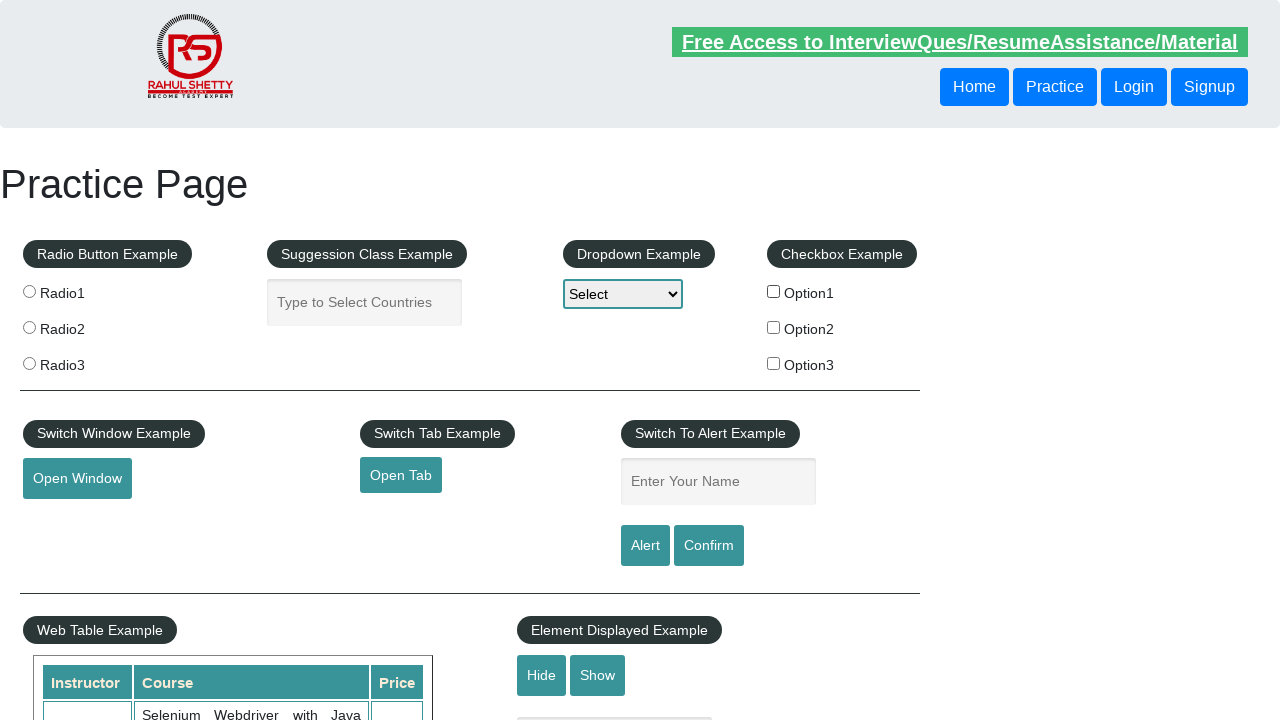

Verified that checkbox #checkBoxOption1 is unchecked again
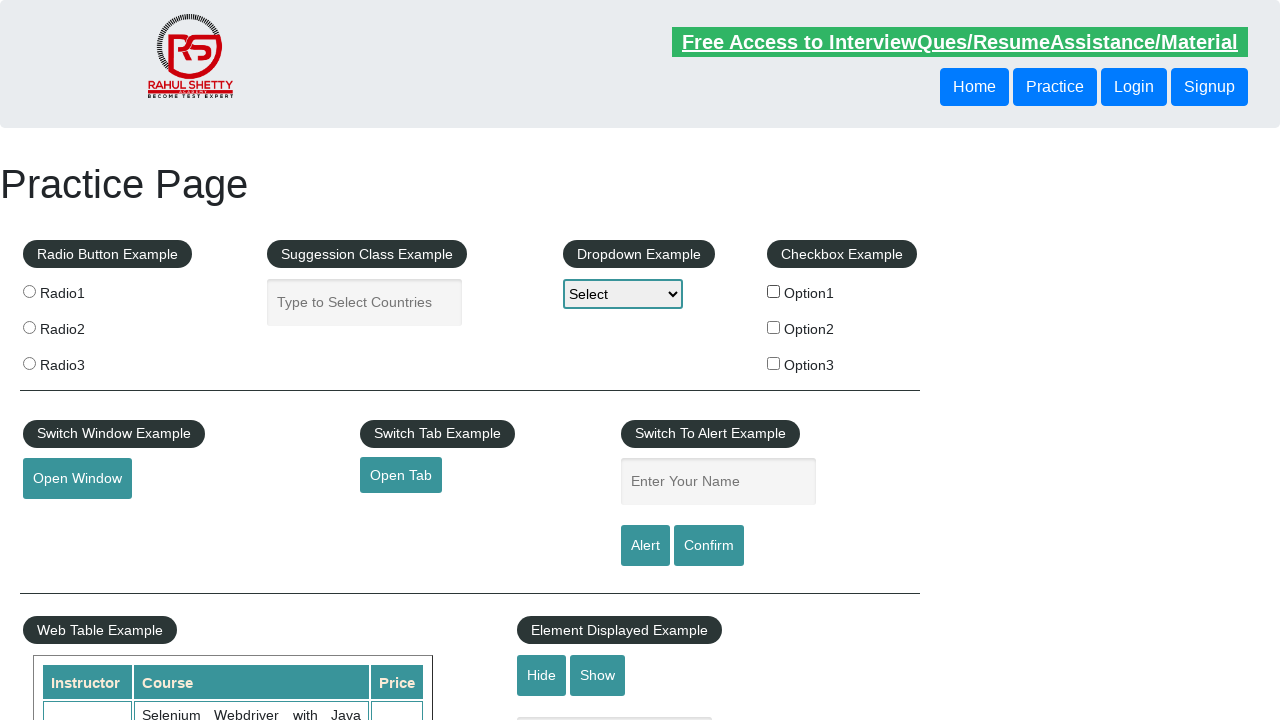

Counted total checkboxes on the page: 3
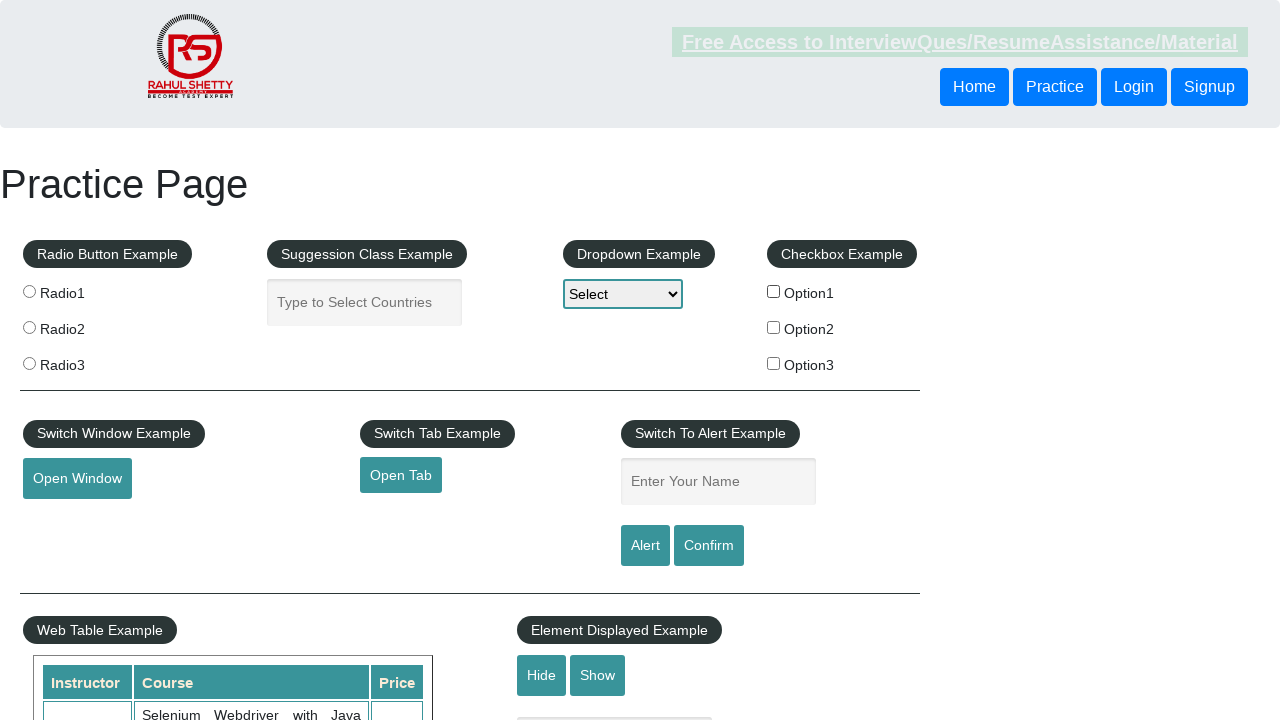

Printed total checkbox count: 3
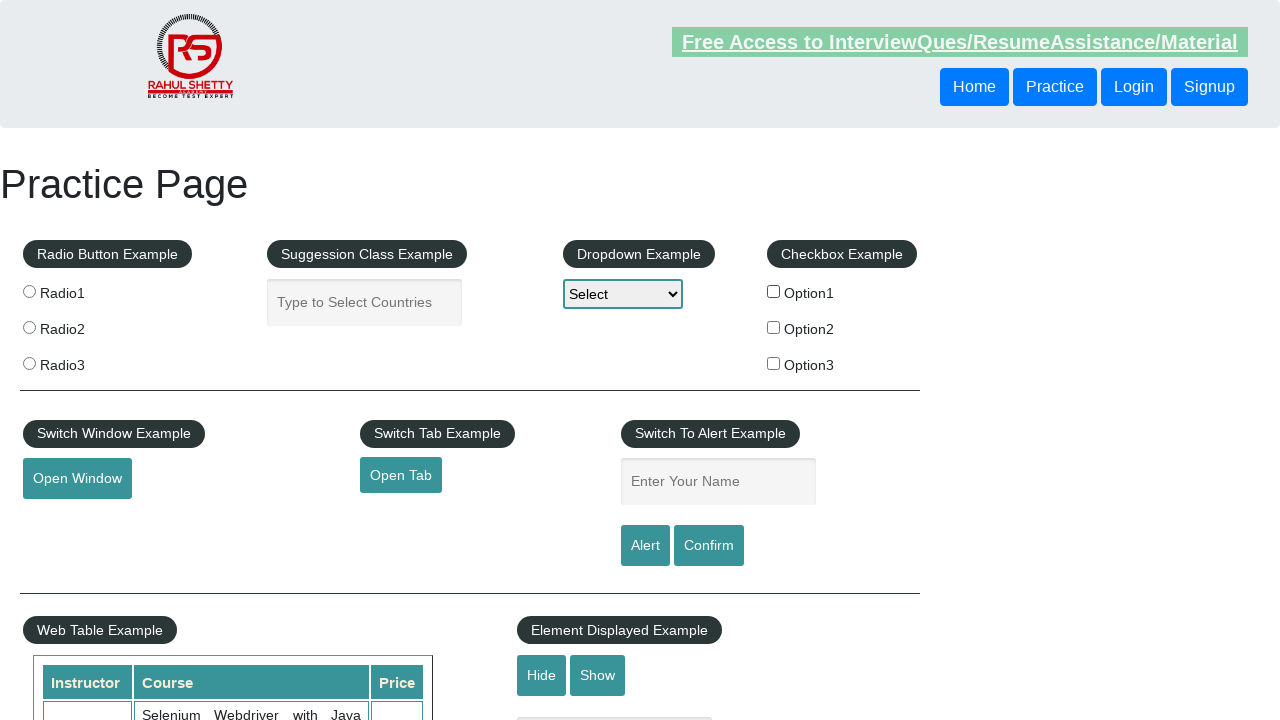

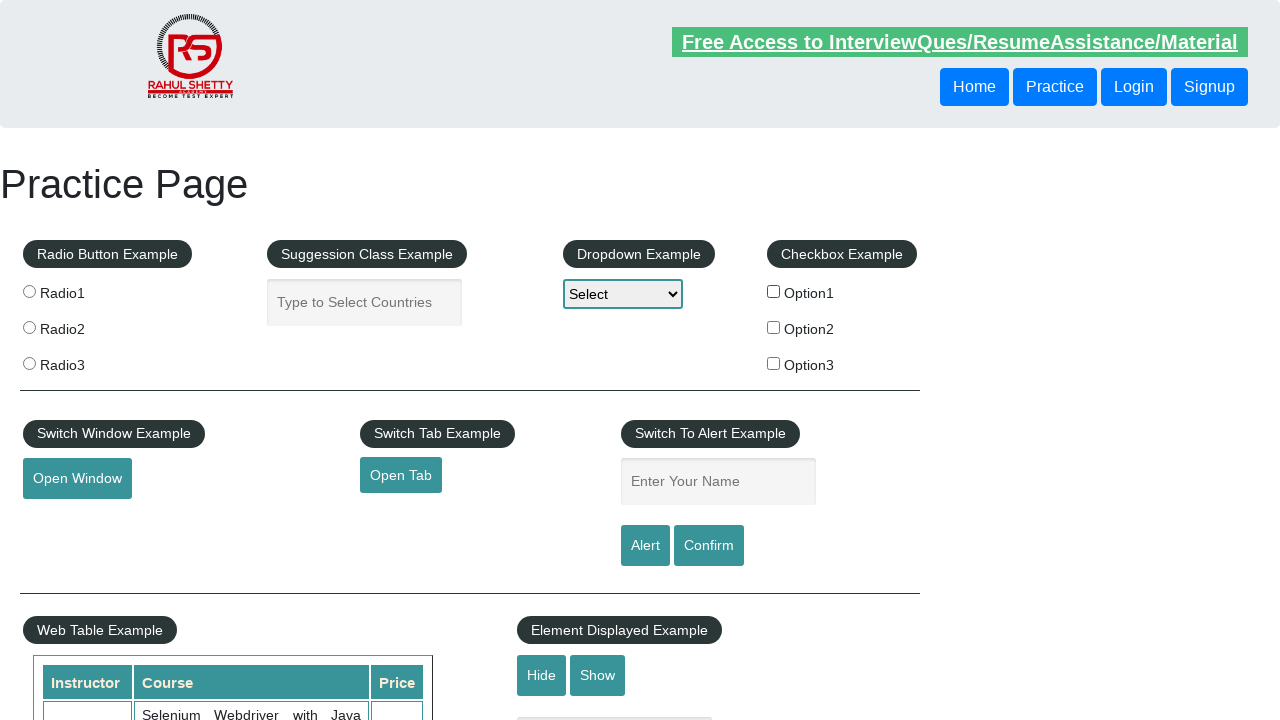